Tests an e-commerce grocery site by searching for products containing "ca", verifying 4 results appear, adding items to cart including a specific product by index and one by name (Cashews), and verifying the site logo text.

Starting URL: https://rahulshettyacademy.com/seleniumPractise/#/

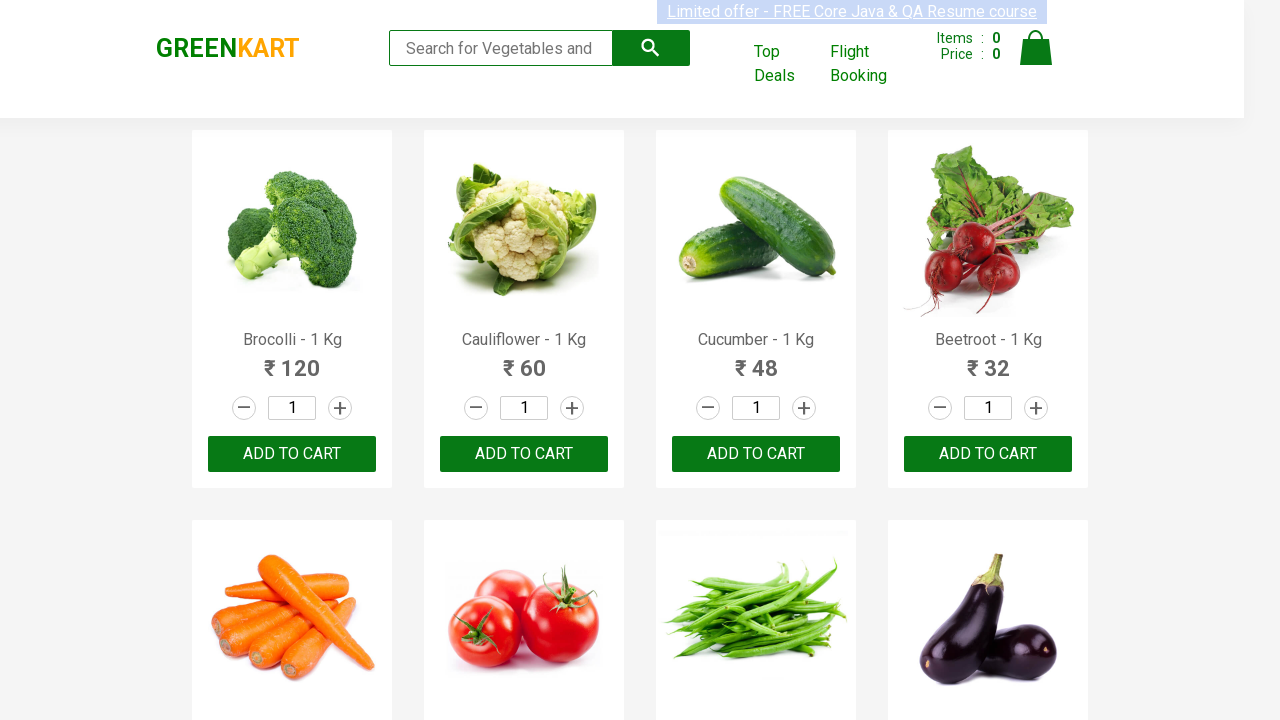

Filled search field with 'ca' on .search-keyword
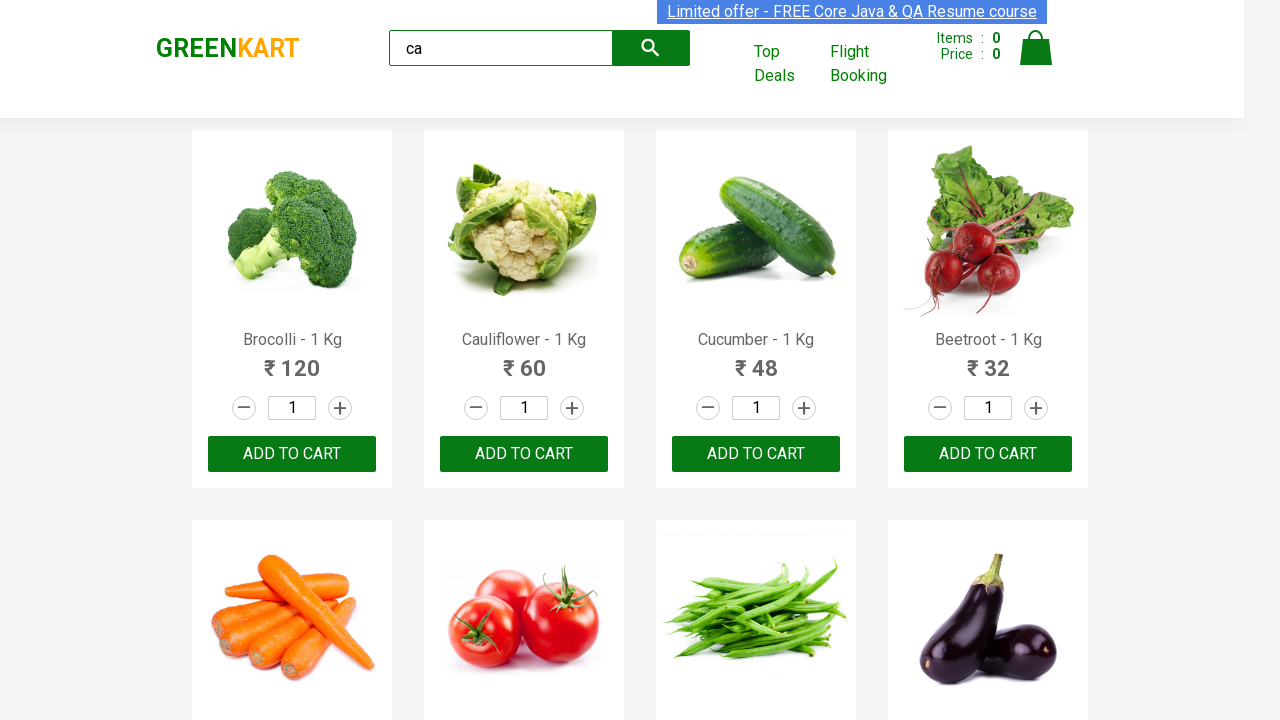

Waited 2000ms for search results to load
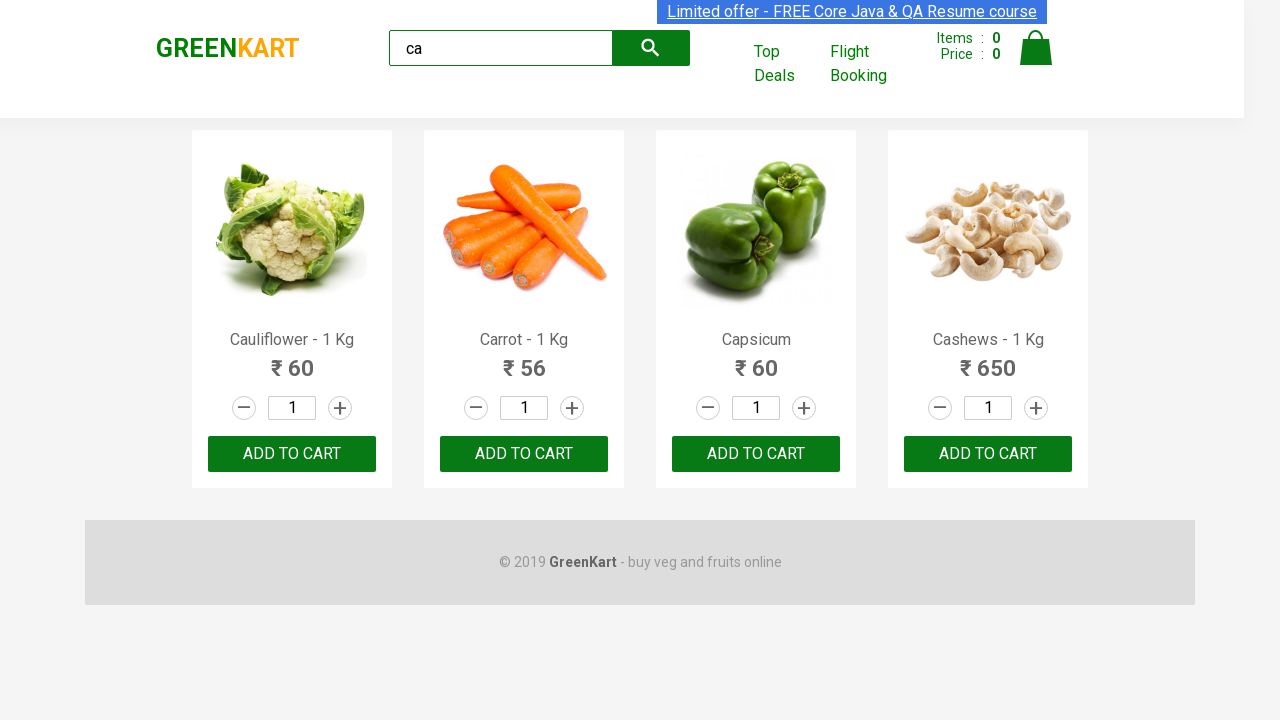

Waited for visible products to appear
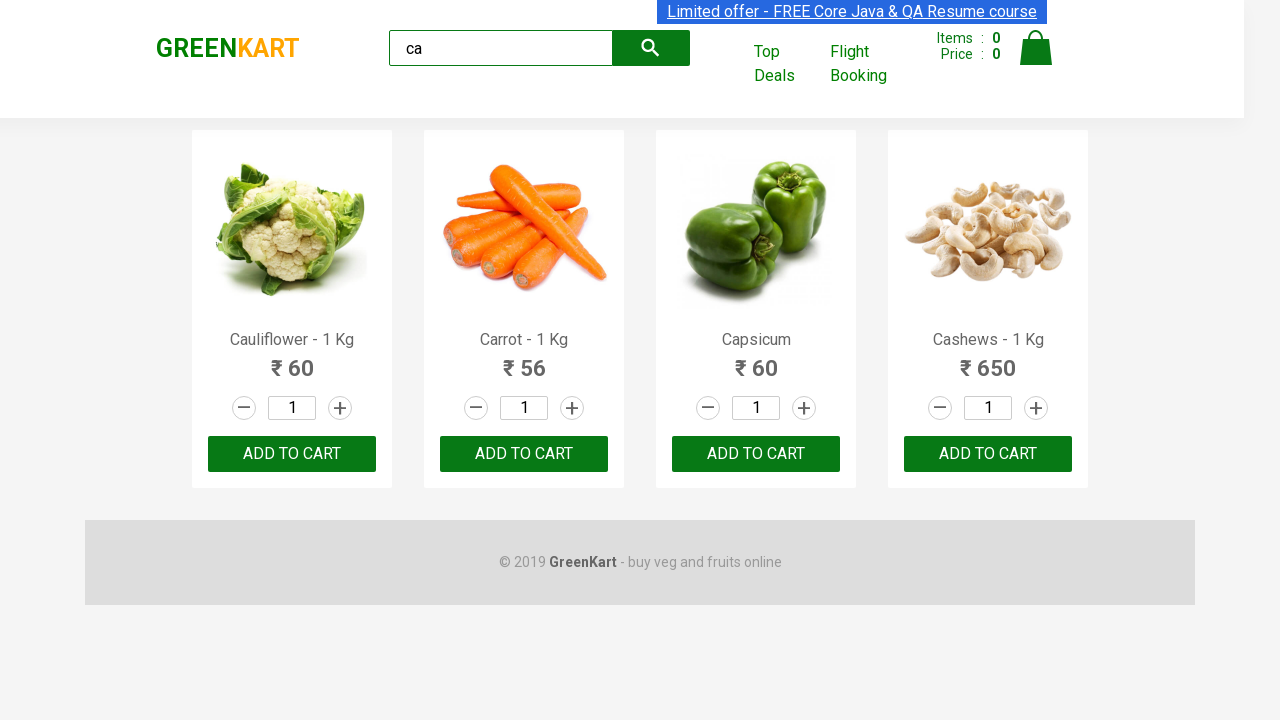

Verified 4 products are visible
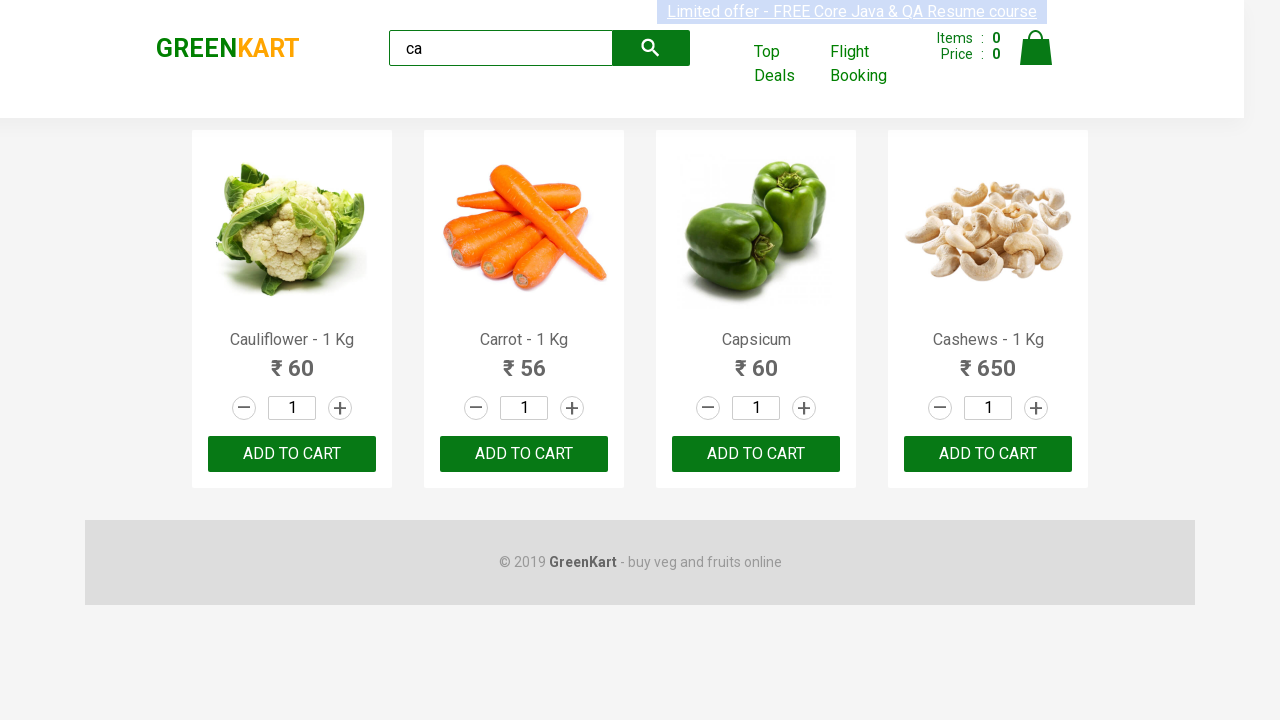

Clicked ADD TO CART for the third product (index 2) at (756, 454) on .products .product >> nth=2 >> text=ADD TO CART
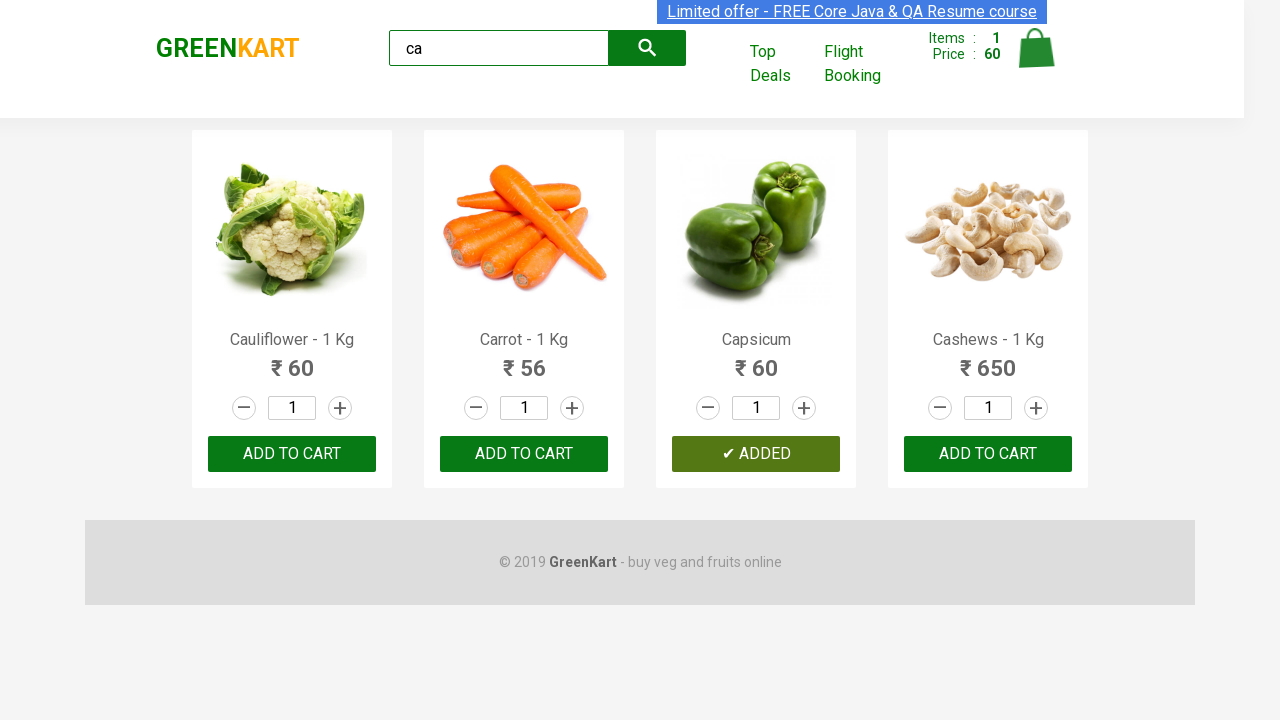

Clicked ADD TO CART for Cashews product at (988, 454) on .products .product >> nth=3 >> button
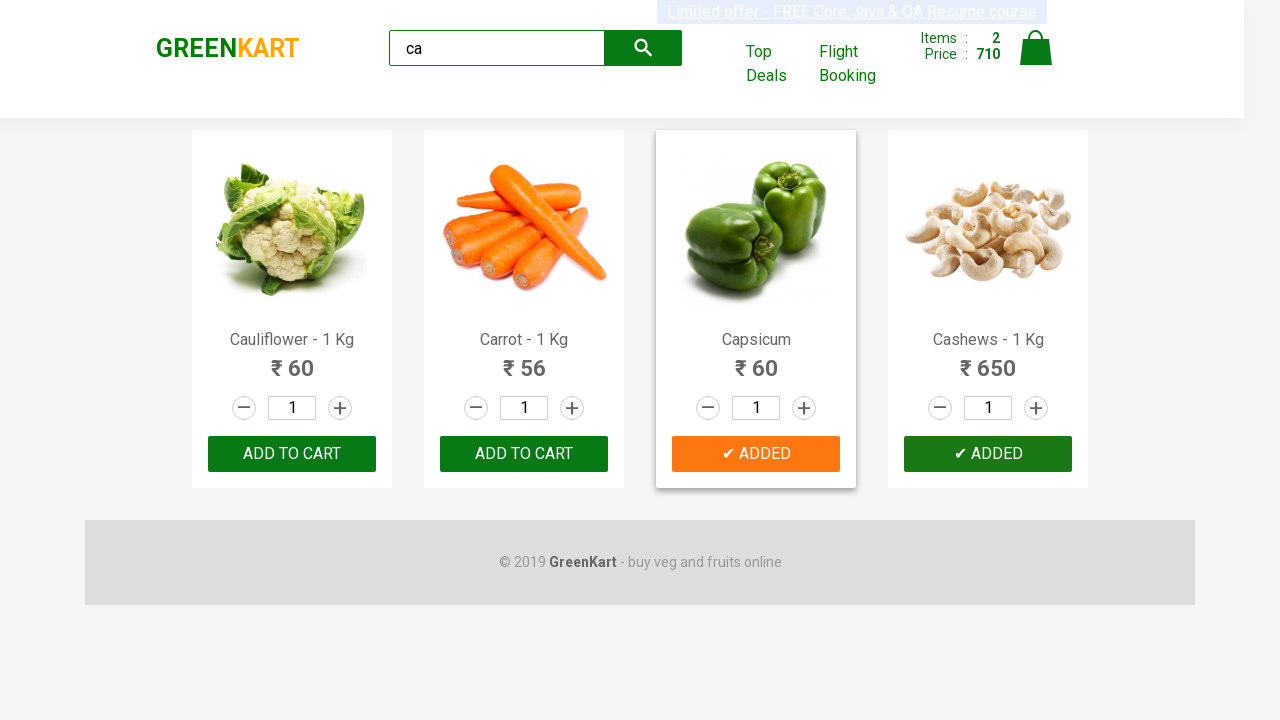

Verified brand logo text is 'GREENKART'
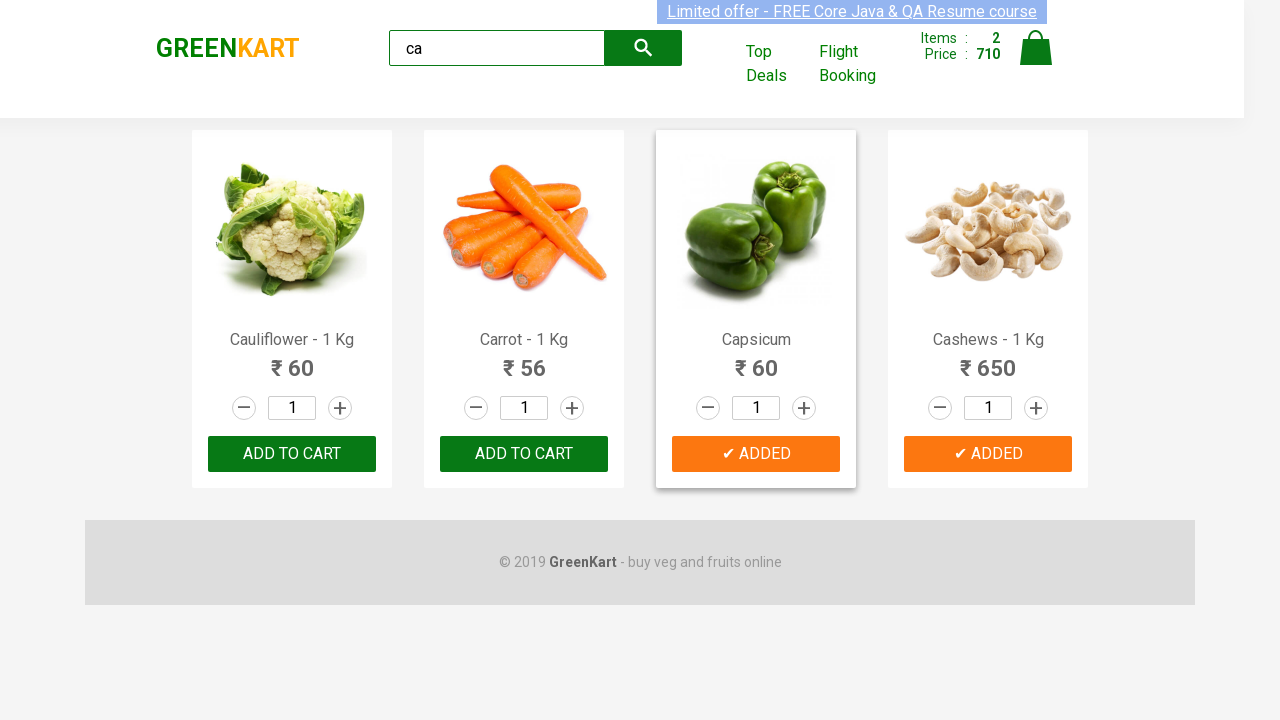

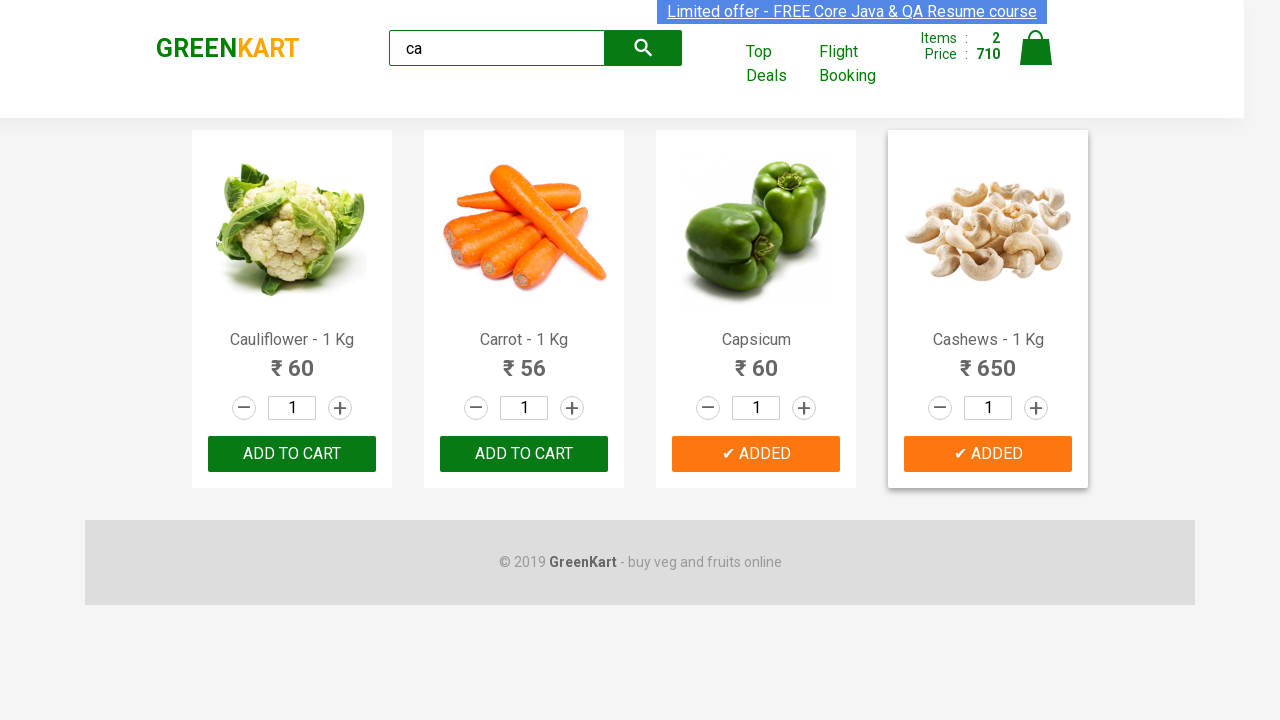